Tests opening a new browser window by clicking on Multiple Windows link, then clicking to open a new window, switching to it, and verifying the content displays correctly.

Starting URL: https://the-internet.herokuapp.com/

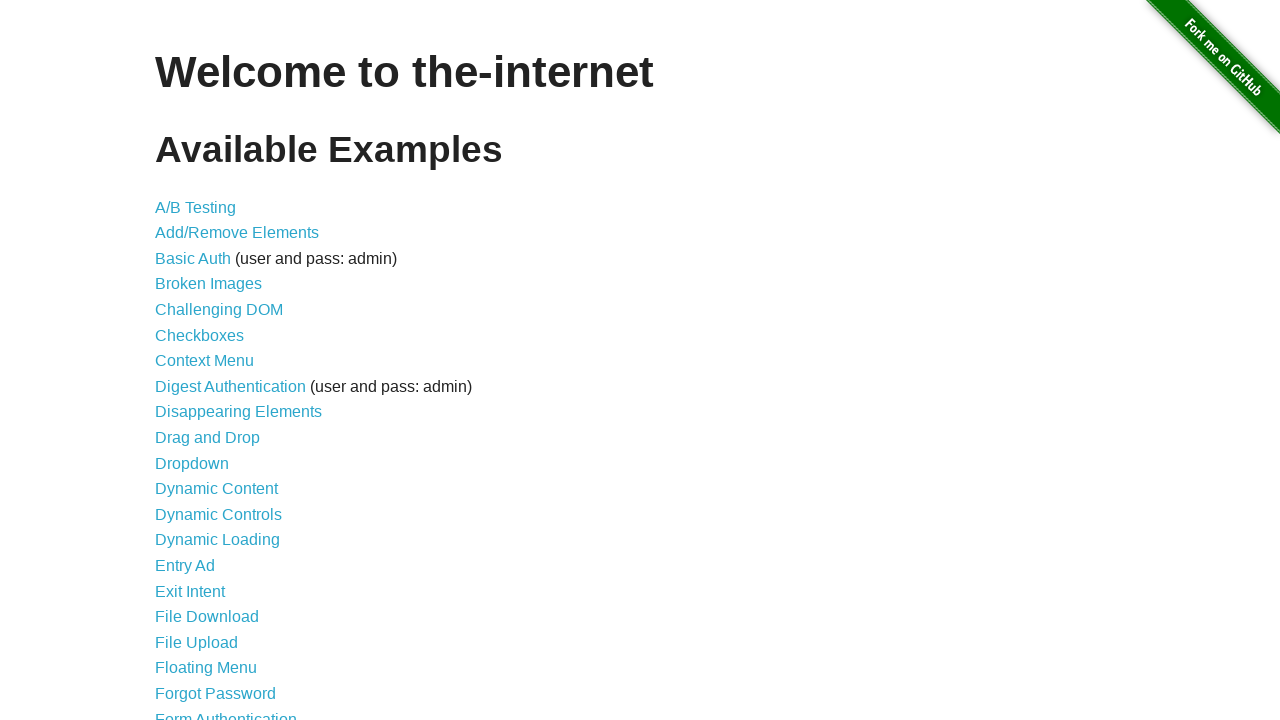

Clicked on Multiple Windows link at (218, 369) on xpath=//li/a[text()='Multiple Windows']
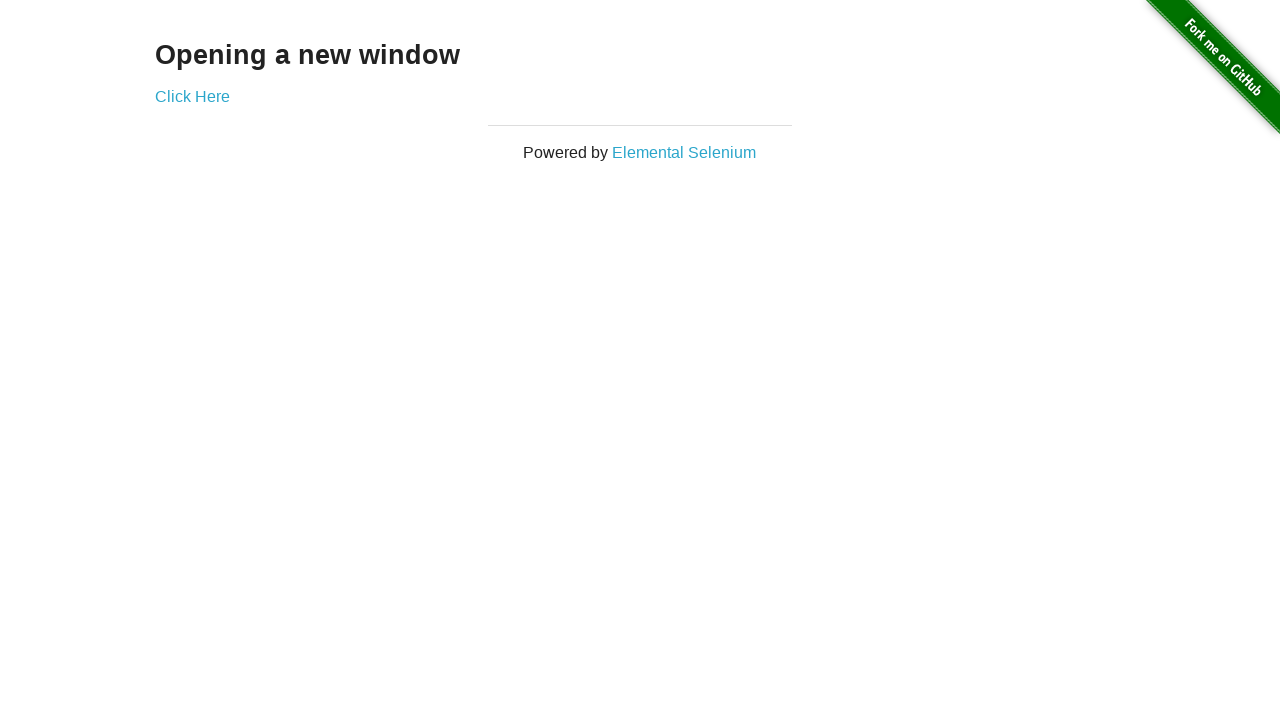

Multiple Windows page loaded
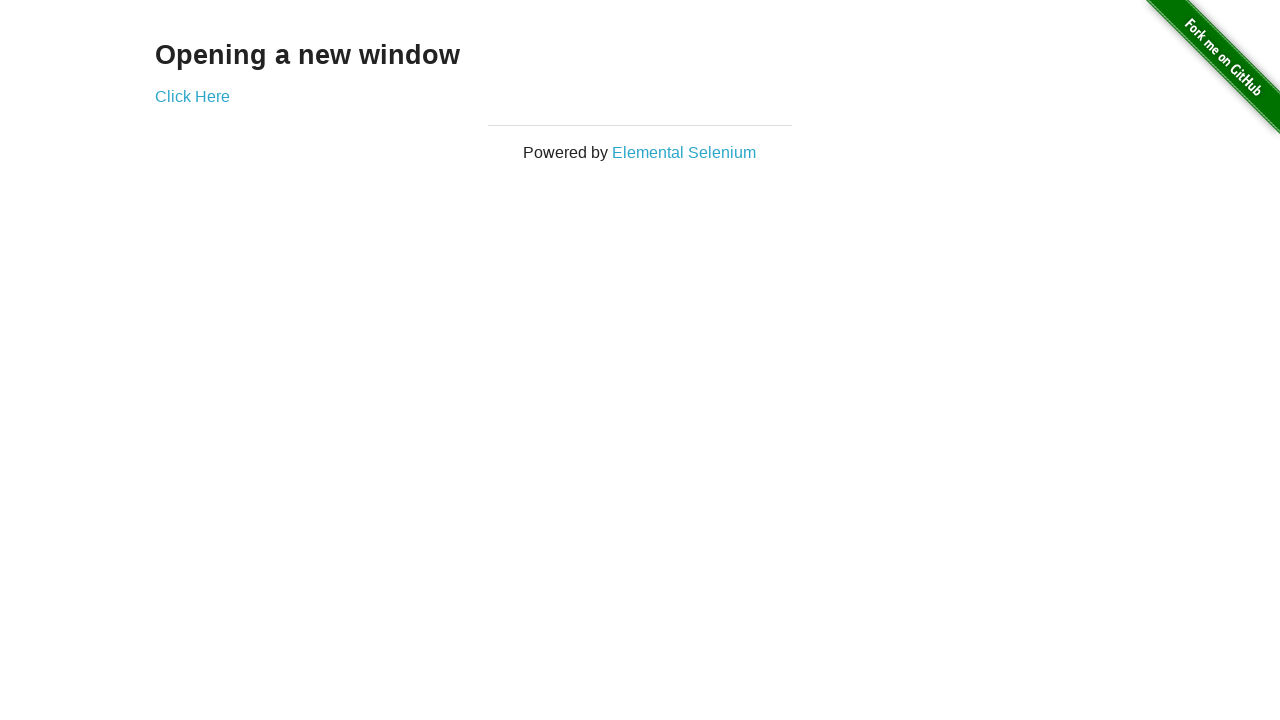

Clicked 'Click Here' link to open new window at (192, 96) on xpath=//div/a[contains(text(), 'Click Here')]
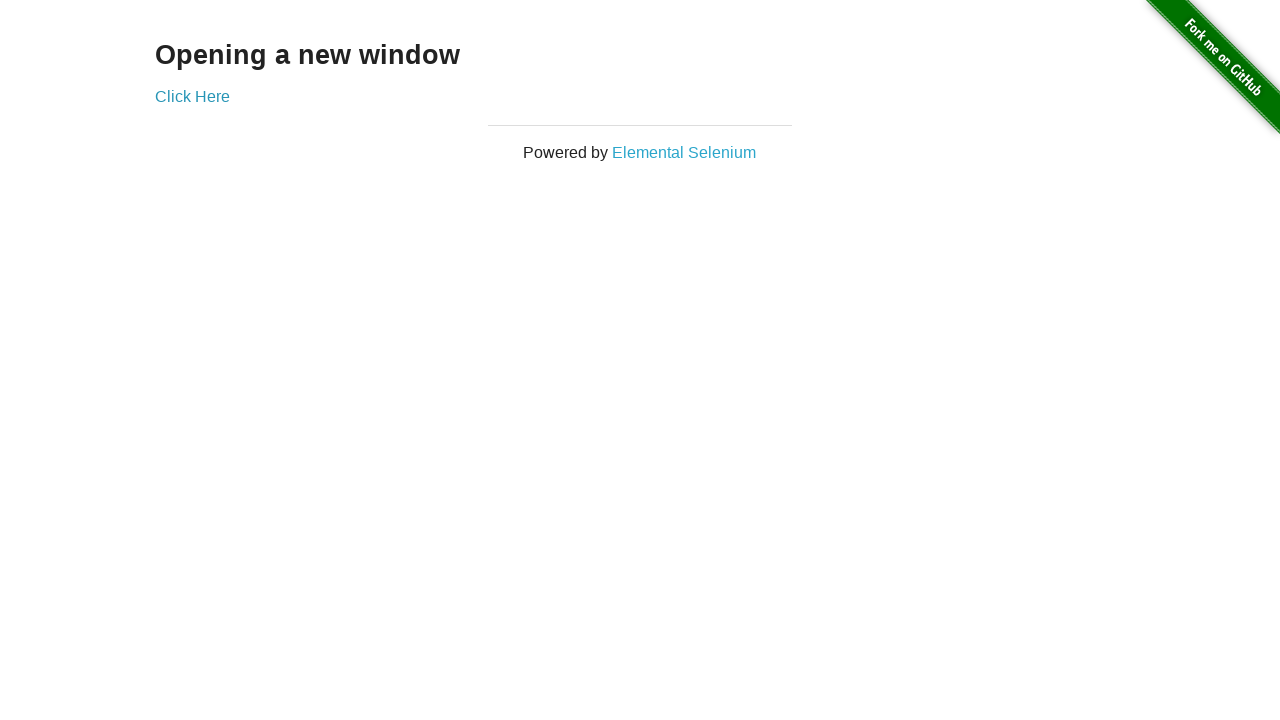

Switched to new window/tab
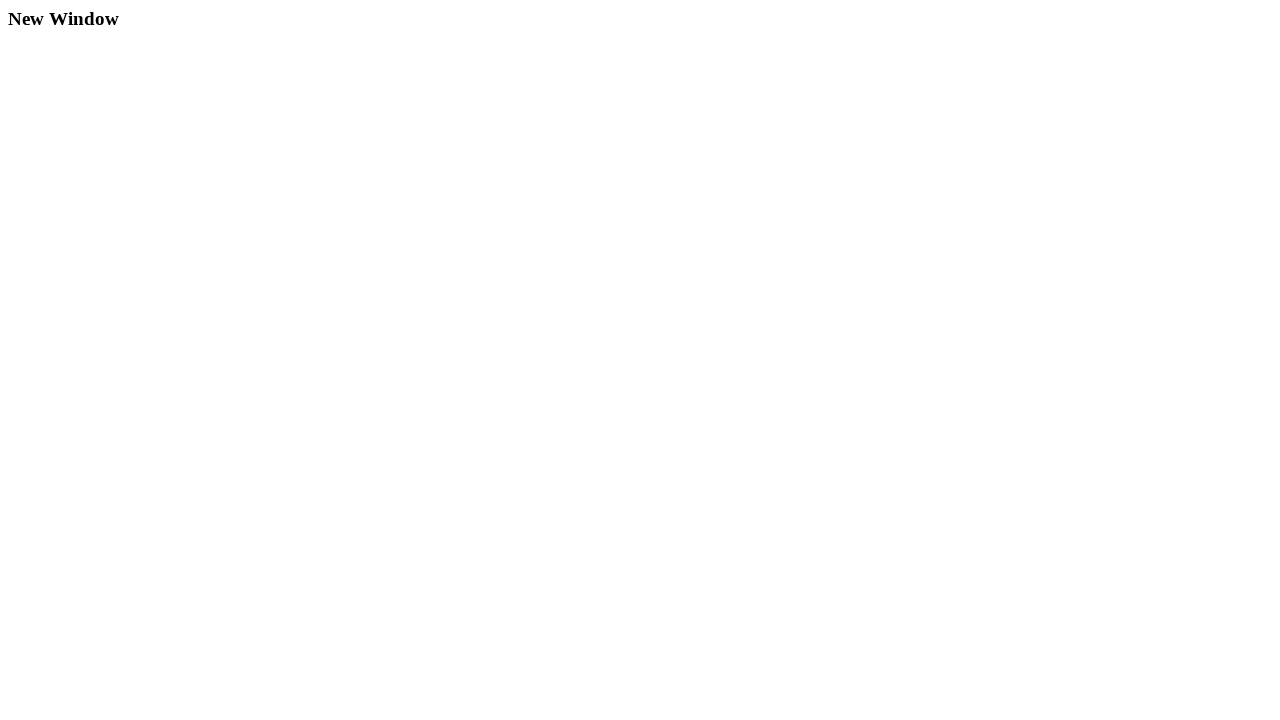

New window content loaded with 'New Window' heading
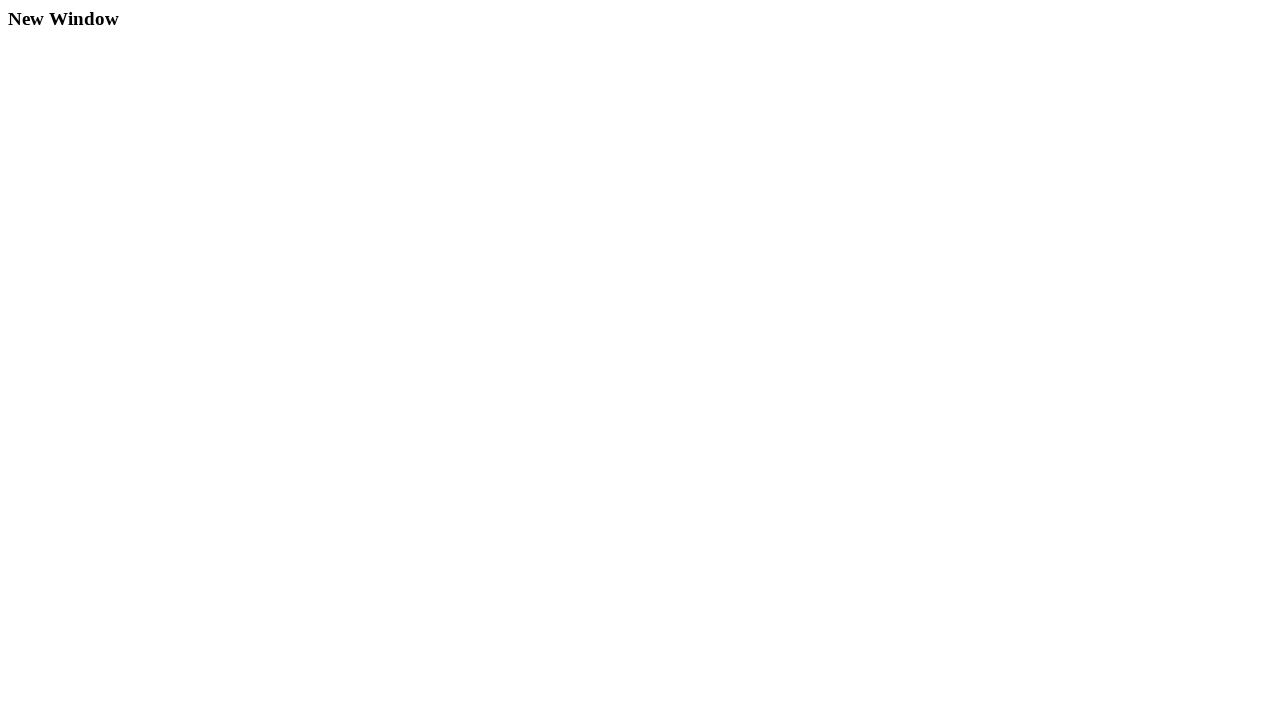

Verified 'New Window' heading is visible
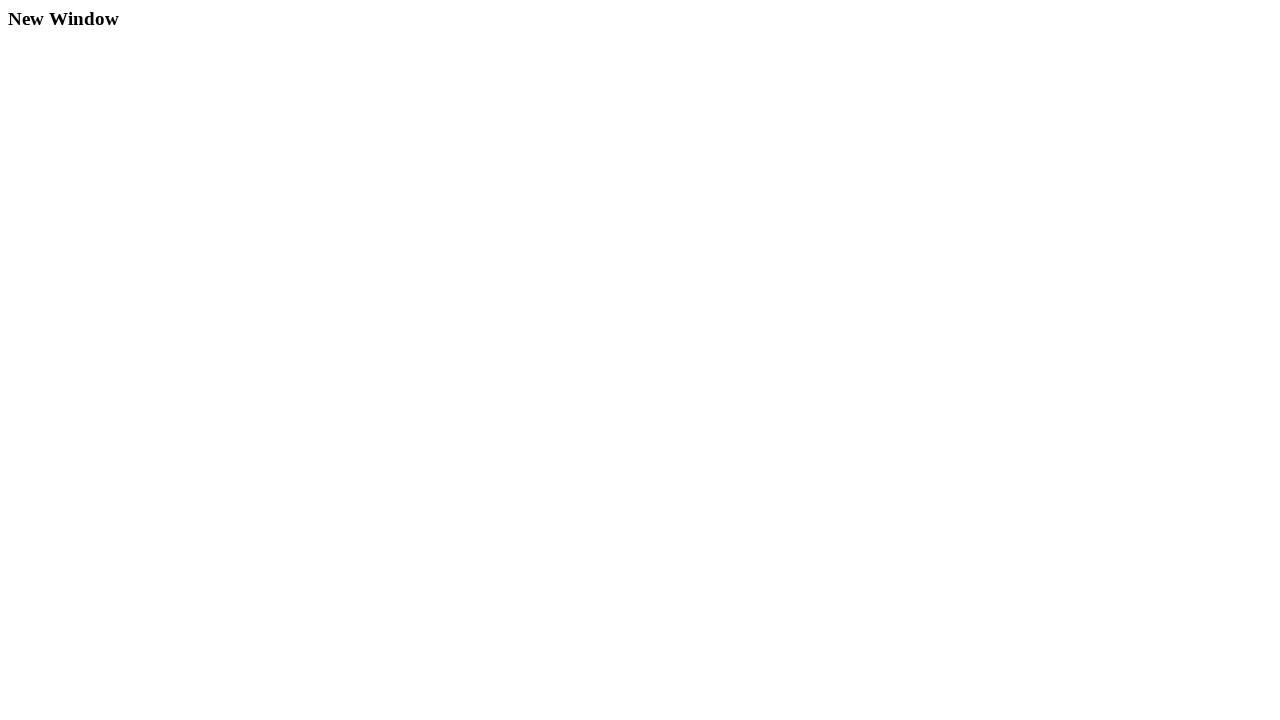

Verified 'New Window' heading has correct text content
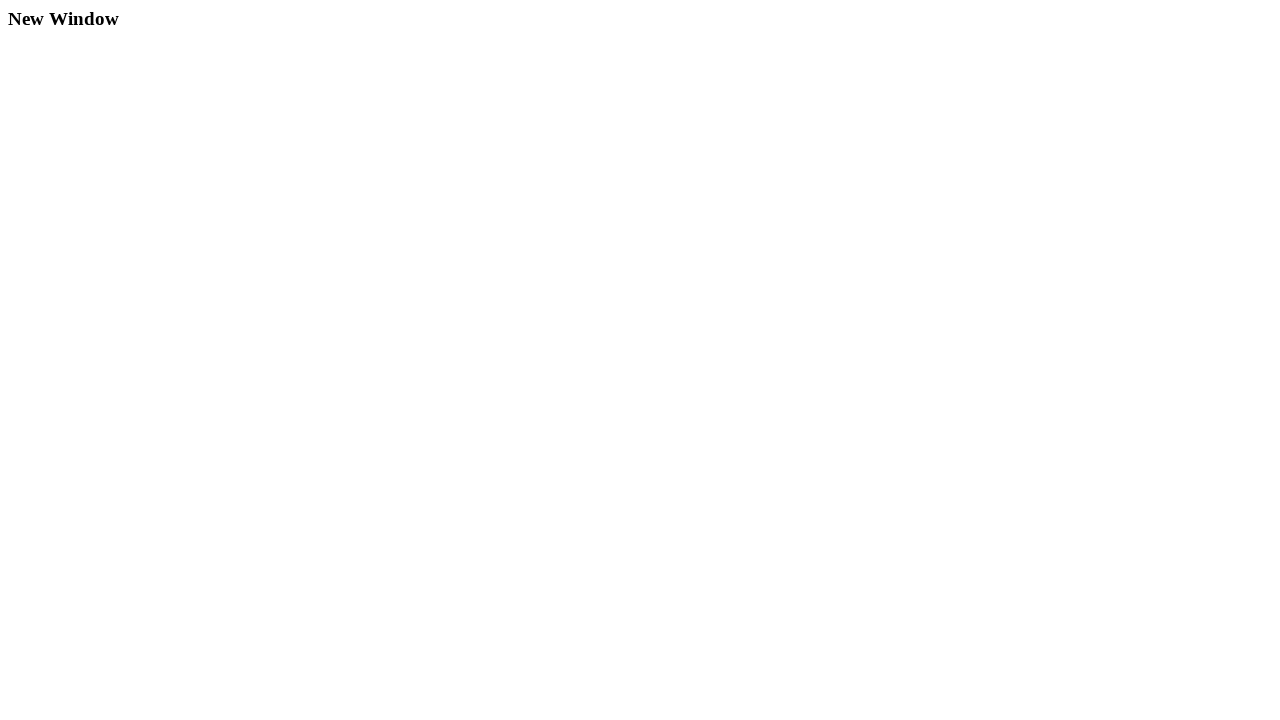

Closed the new window
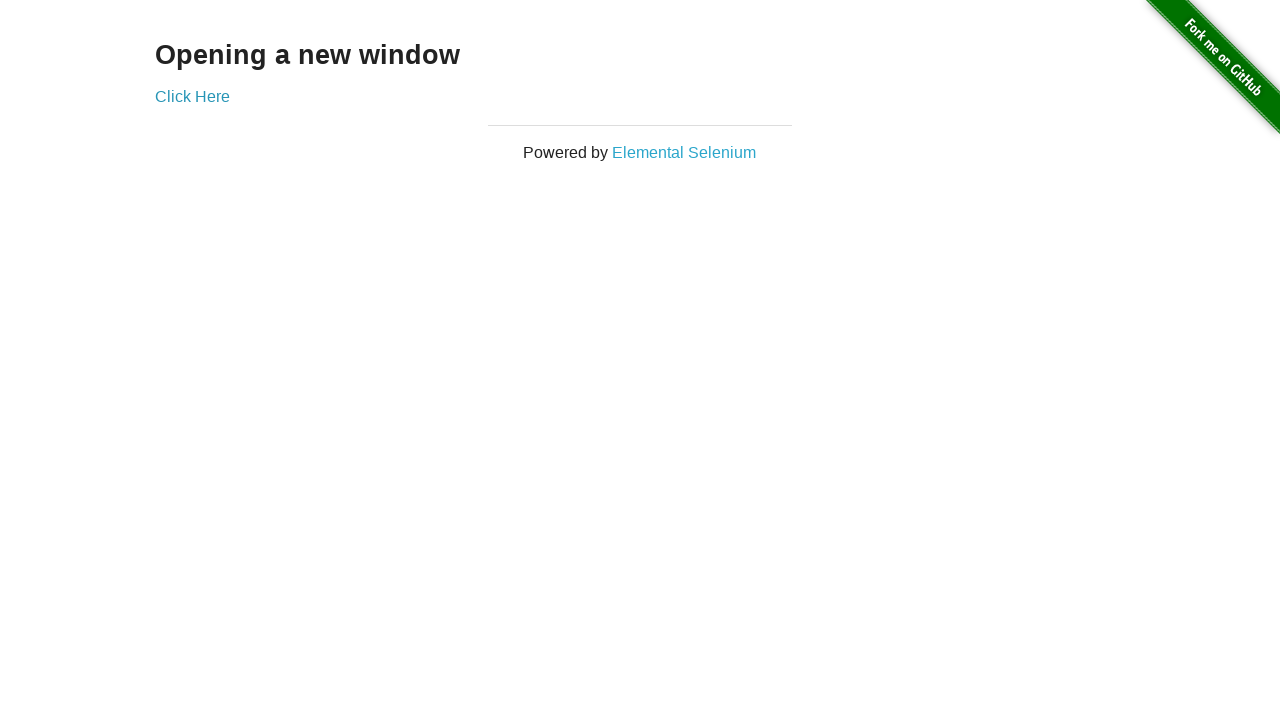

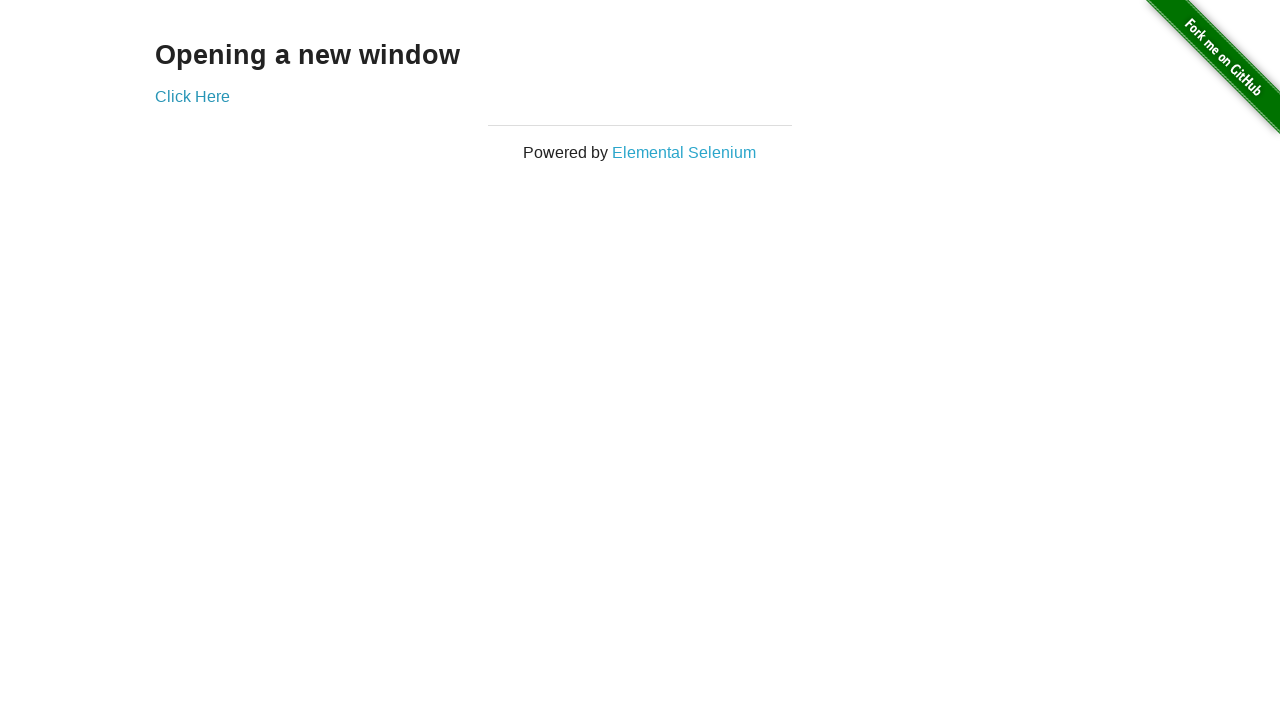